Navigates to the Greenstech Selenium course content page and waits for it to load.

Starting URL: http://greenstech.in/selenium-course-content.html

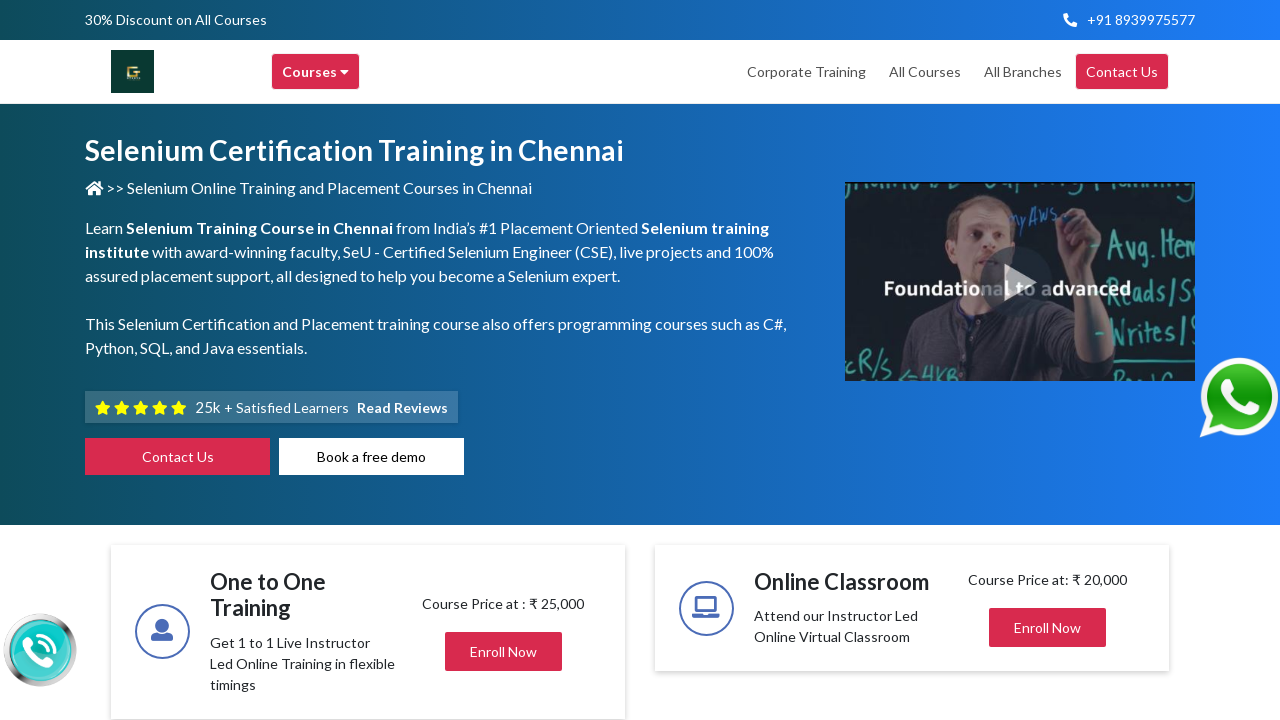

Navigated to Greenstech Selenium course content page
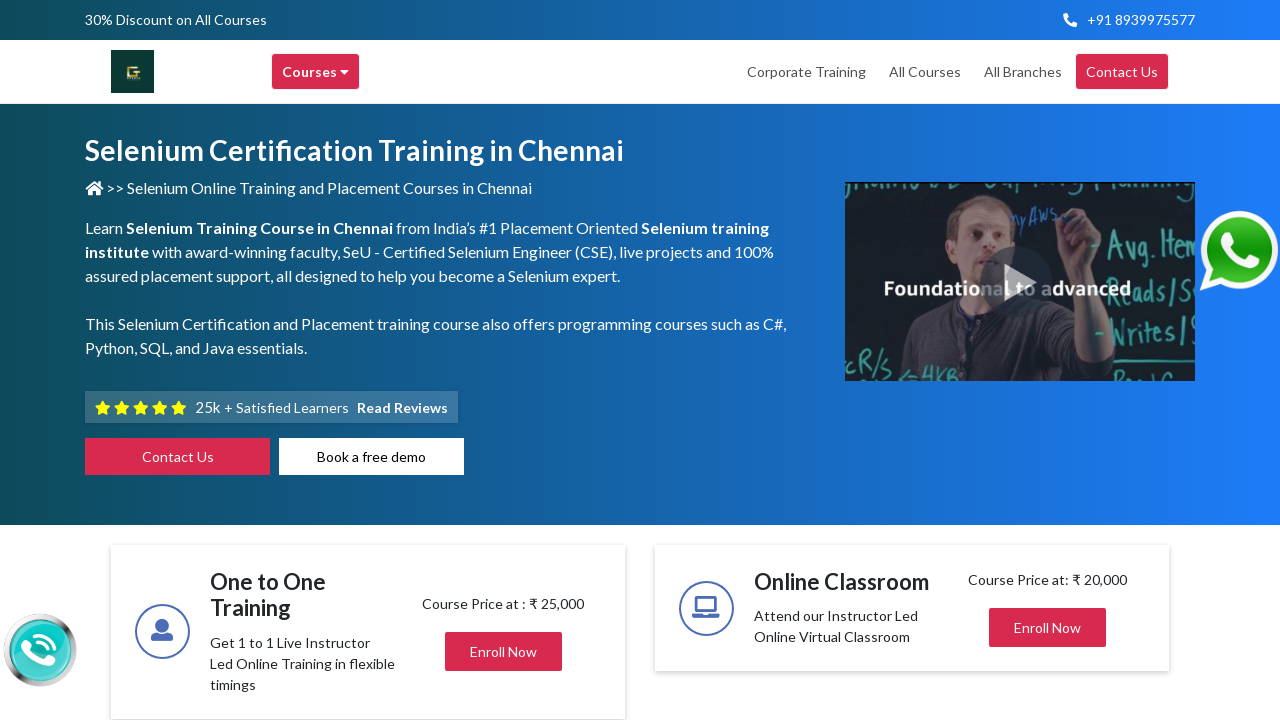

Waited for page to fully load (domcontentloaded)
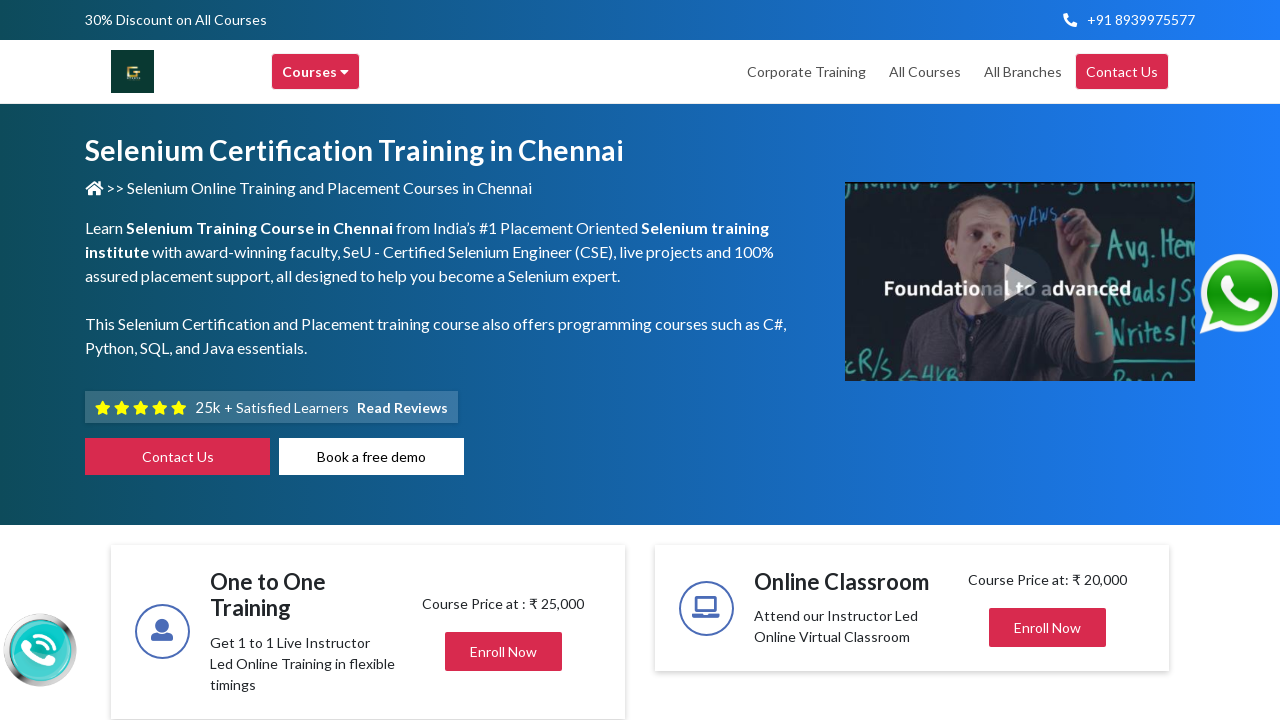

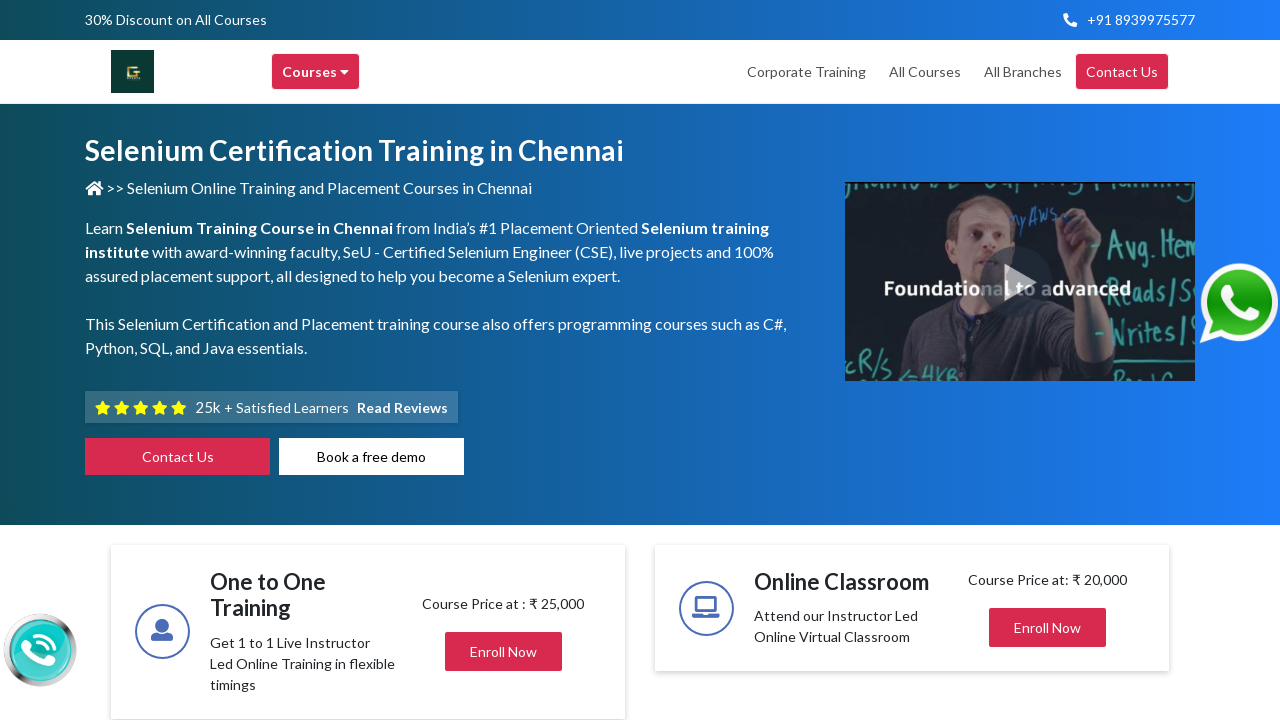